Navigates to the Automation Practice page and verifies that footer links are present in the page structure

Starting URL: https://rahulshettyacademy.com/AutomationPractice/

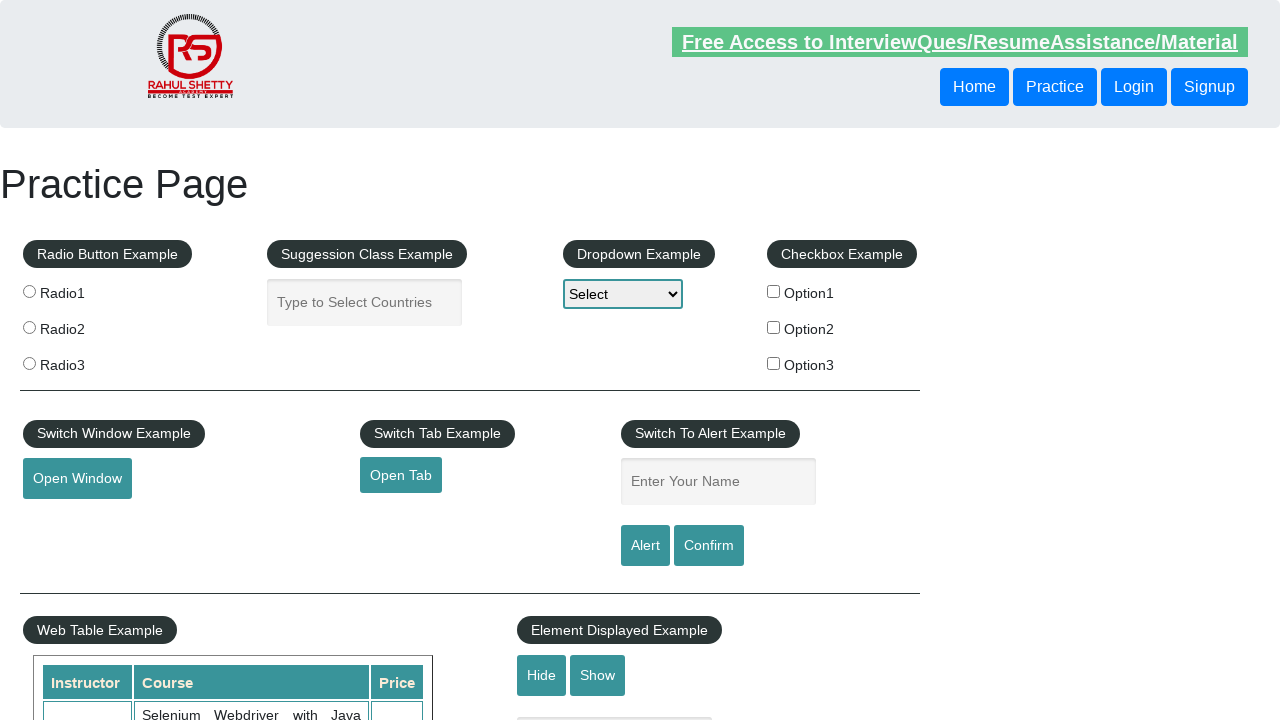

Waited for footer section (#gf-BIG) to load
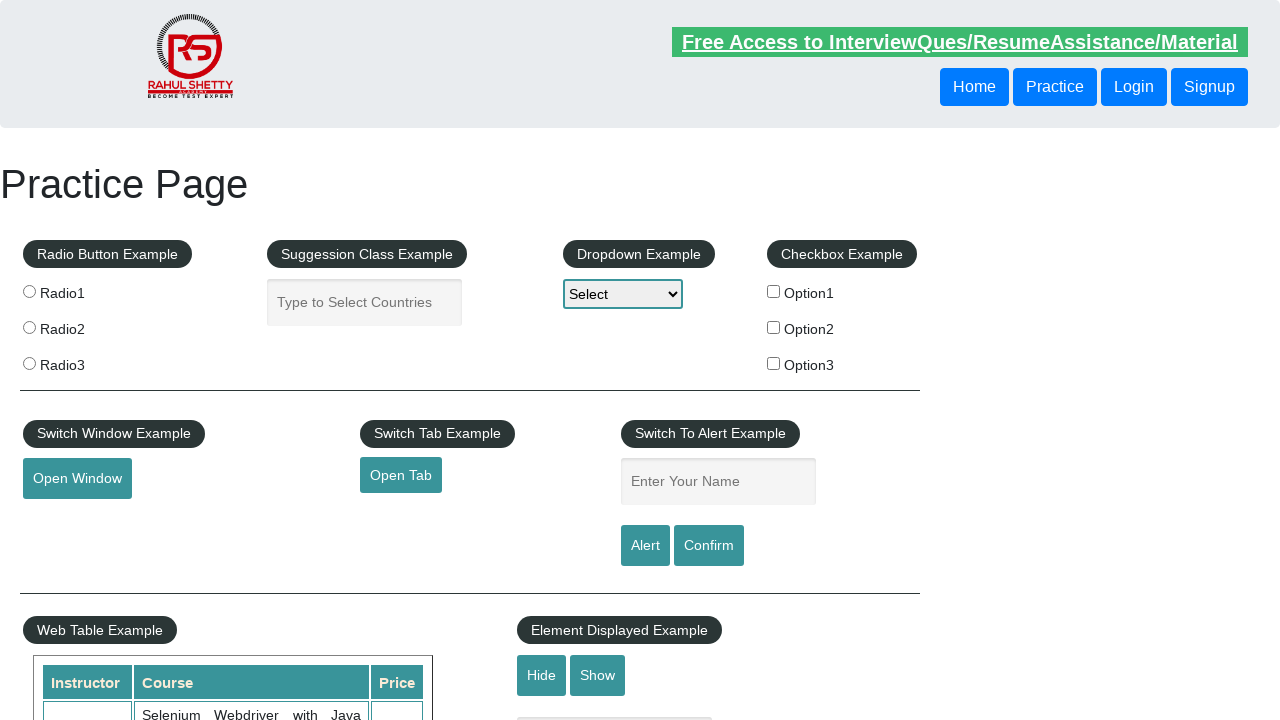

Waited for footer links (li.gf-li a) to be present
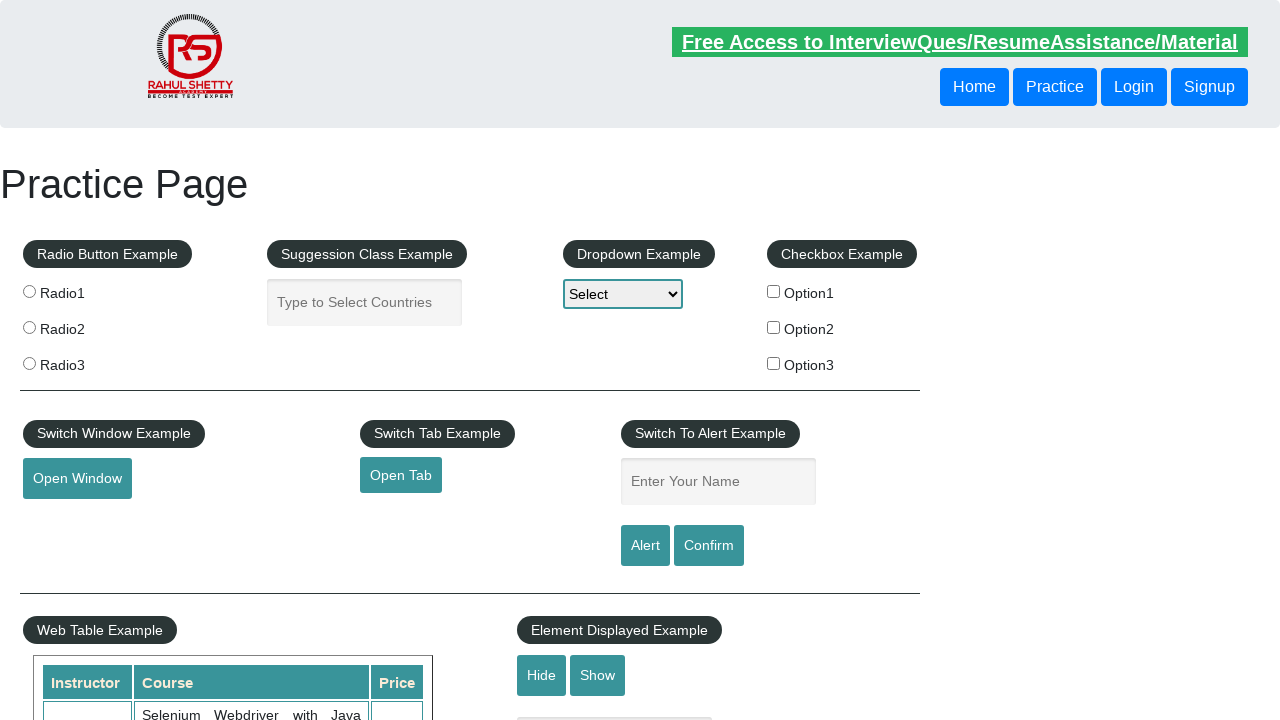

Verified footer table structure (table.gf-t) exists
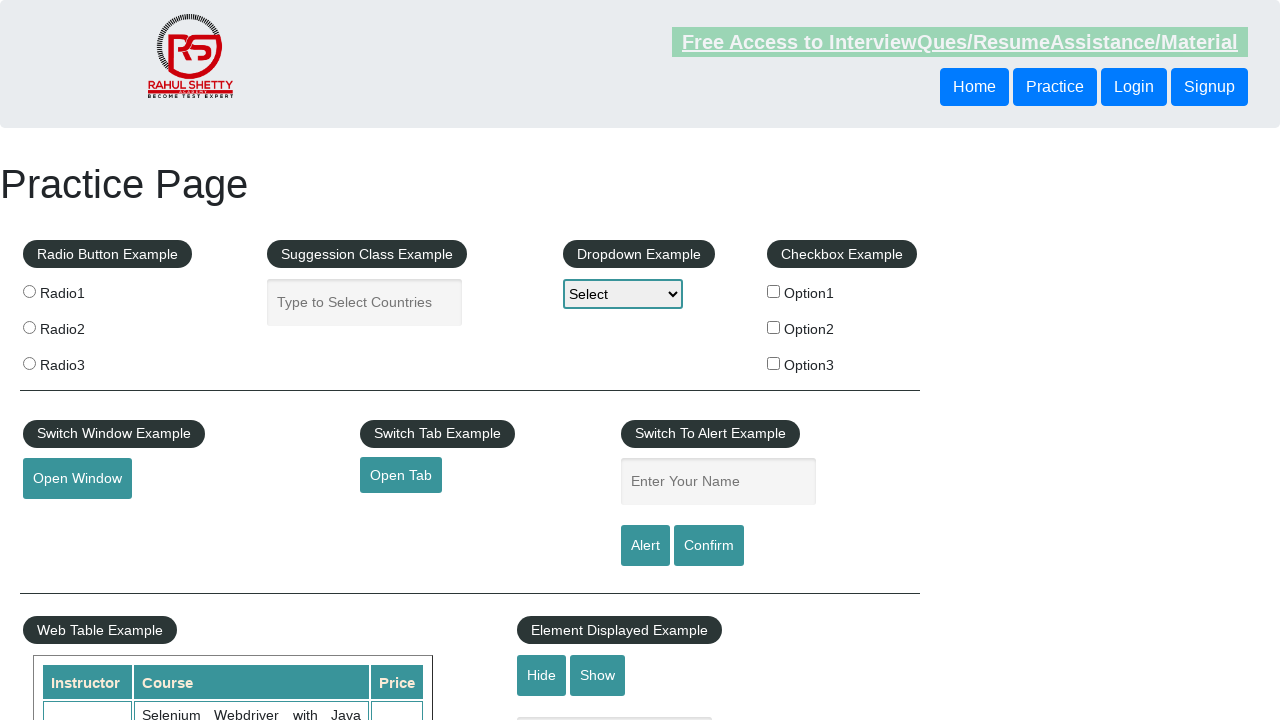

Located footer links in div#gf-BIG
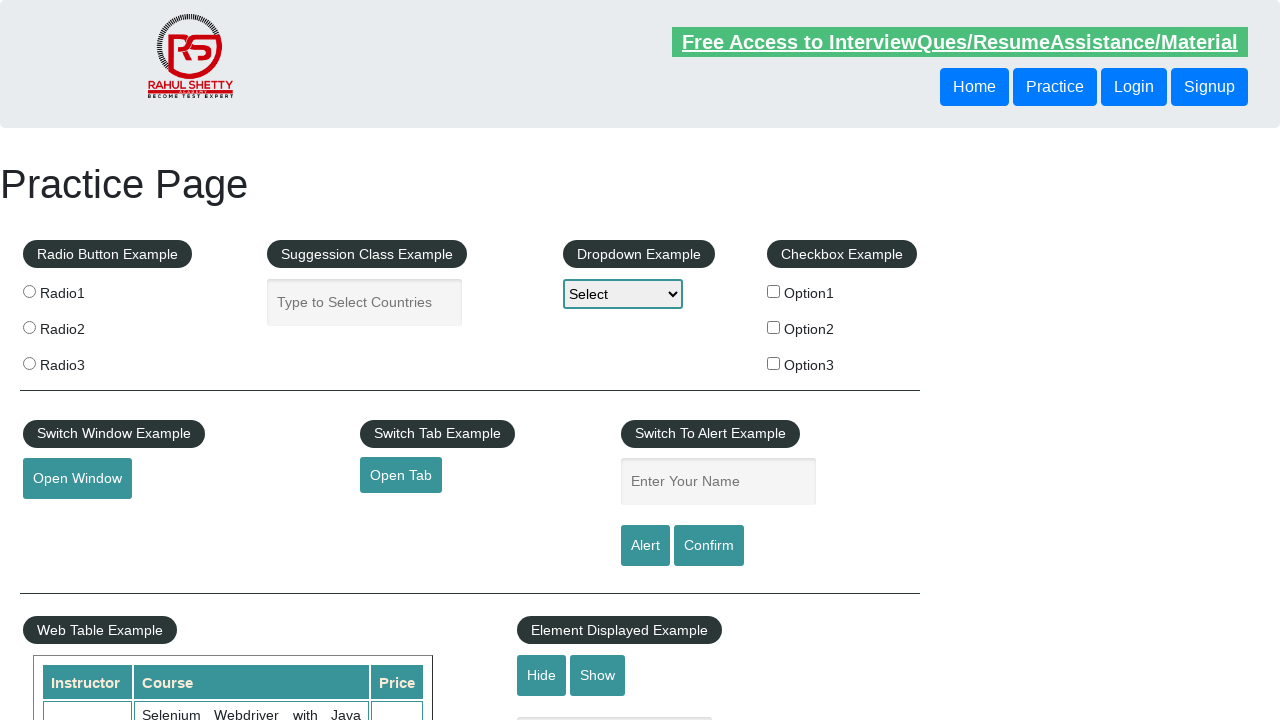

Waited for first footer link to be available
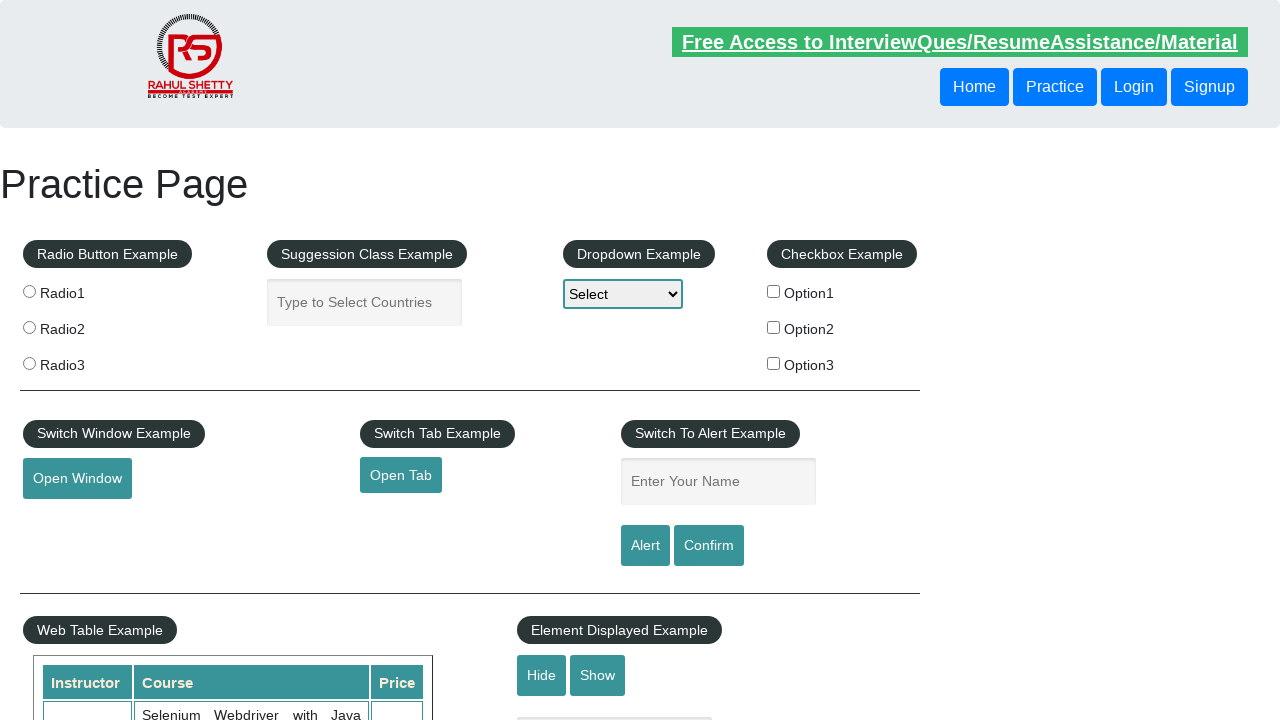

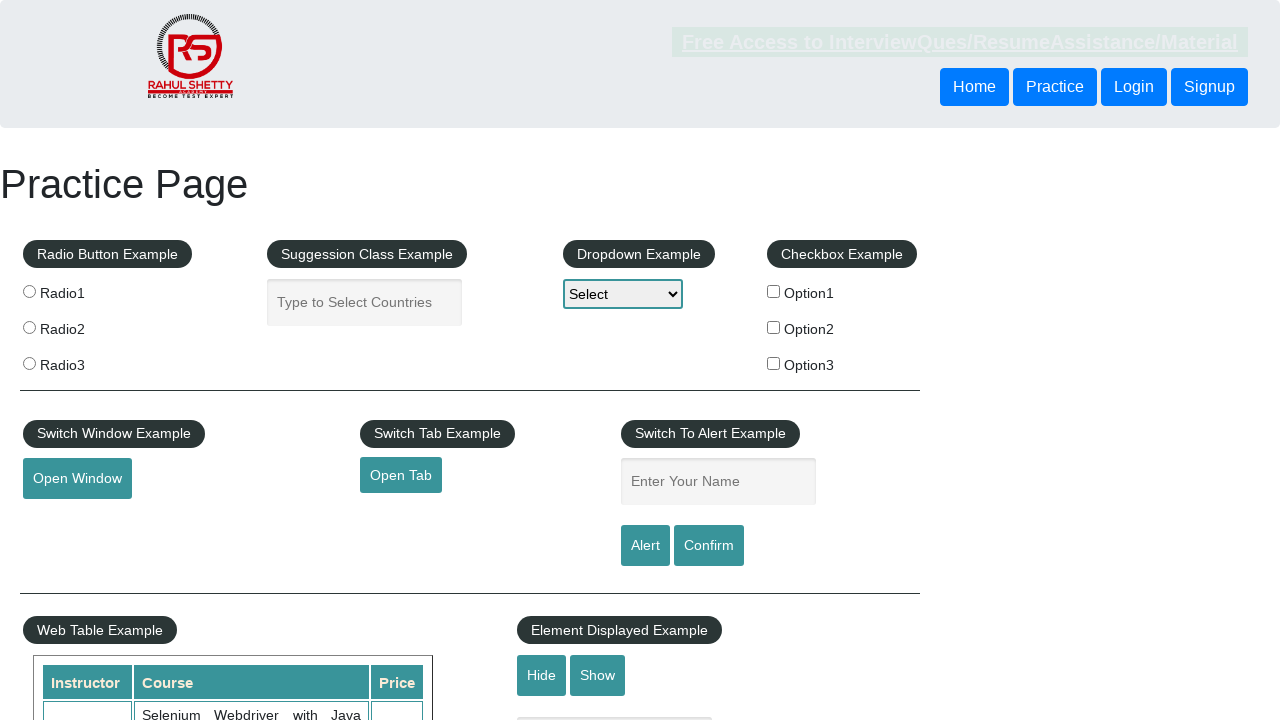